Tests file upload functionality by uploading a file using the file input element on the upload page

Starting URL: https://the-internet.herokuapp.com/upload

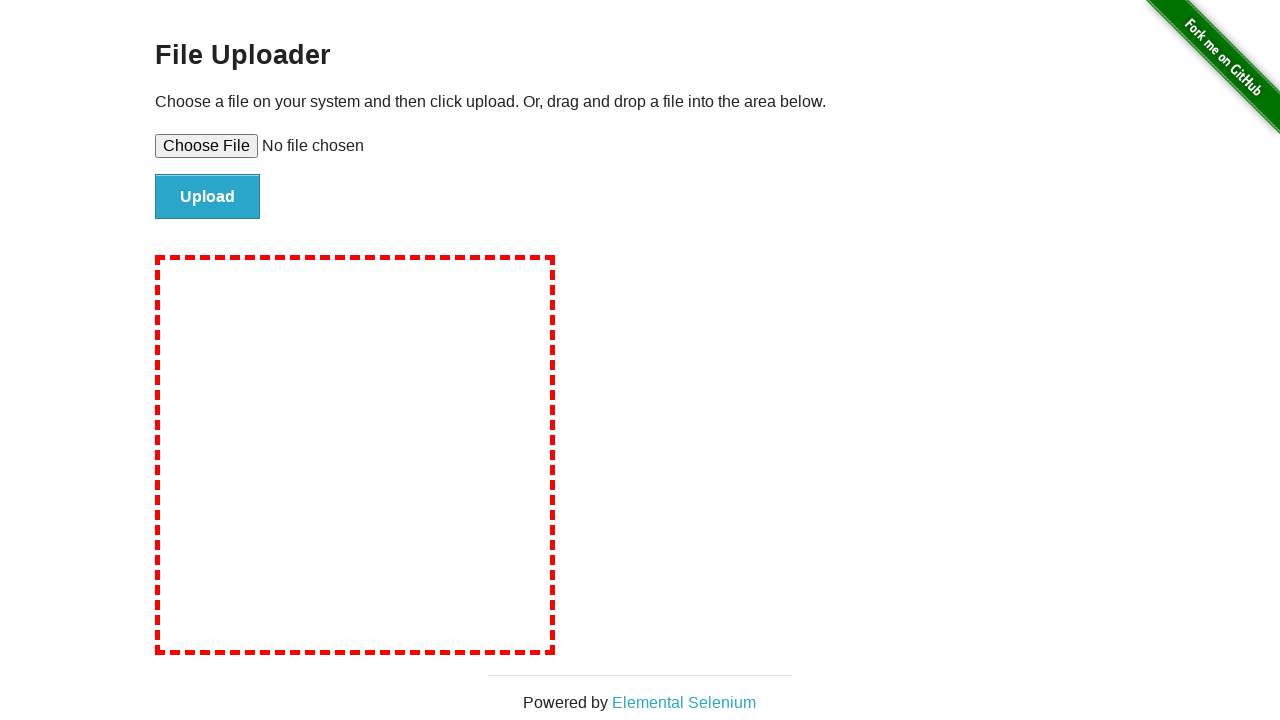

Waited for file upload input element to be visible
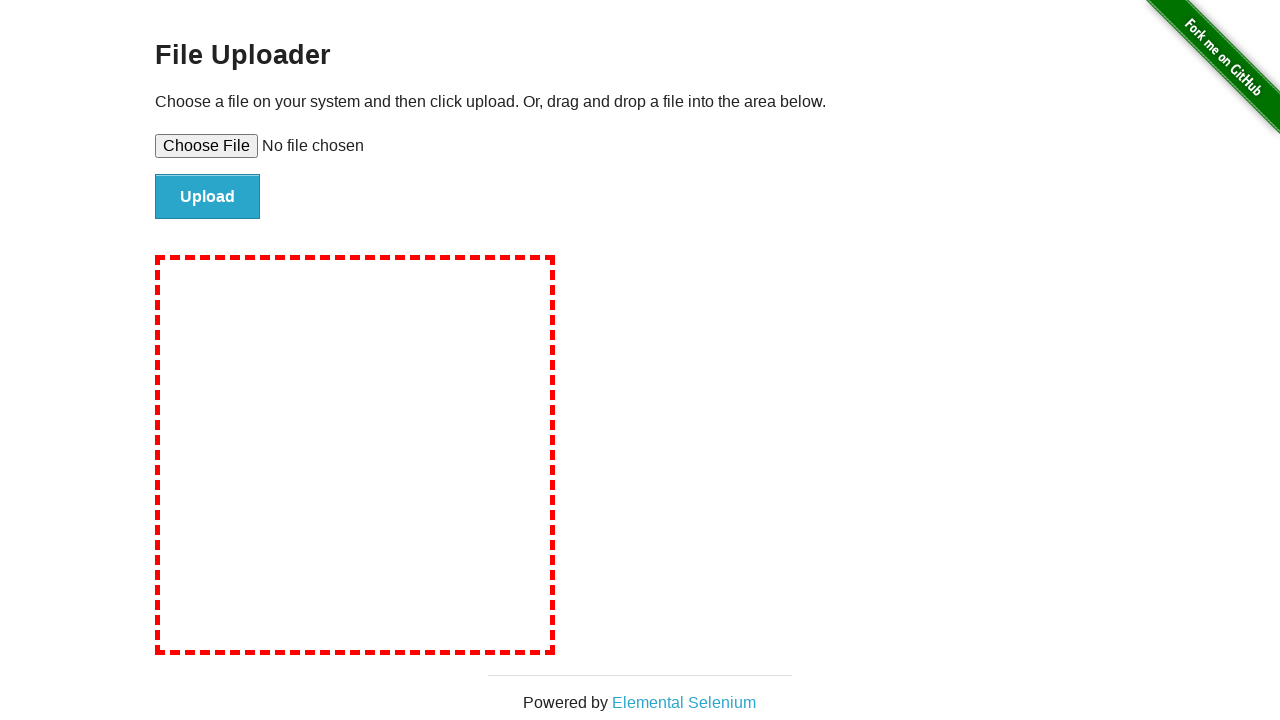

Created temporary test file for upload
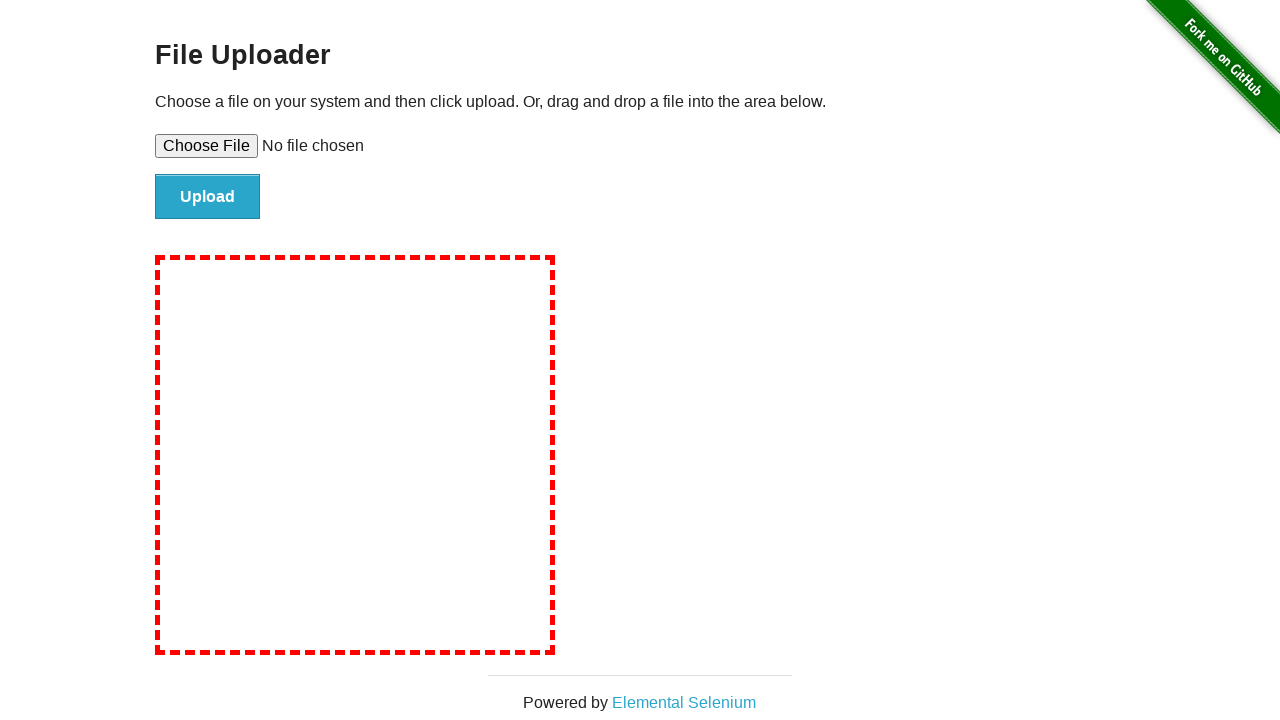

Set file input with temporary test file
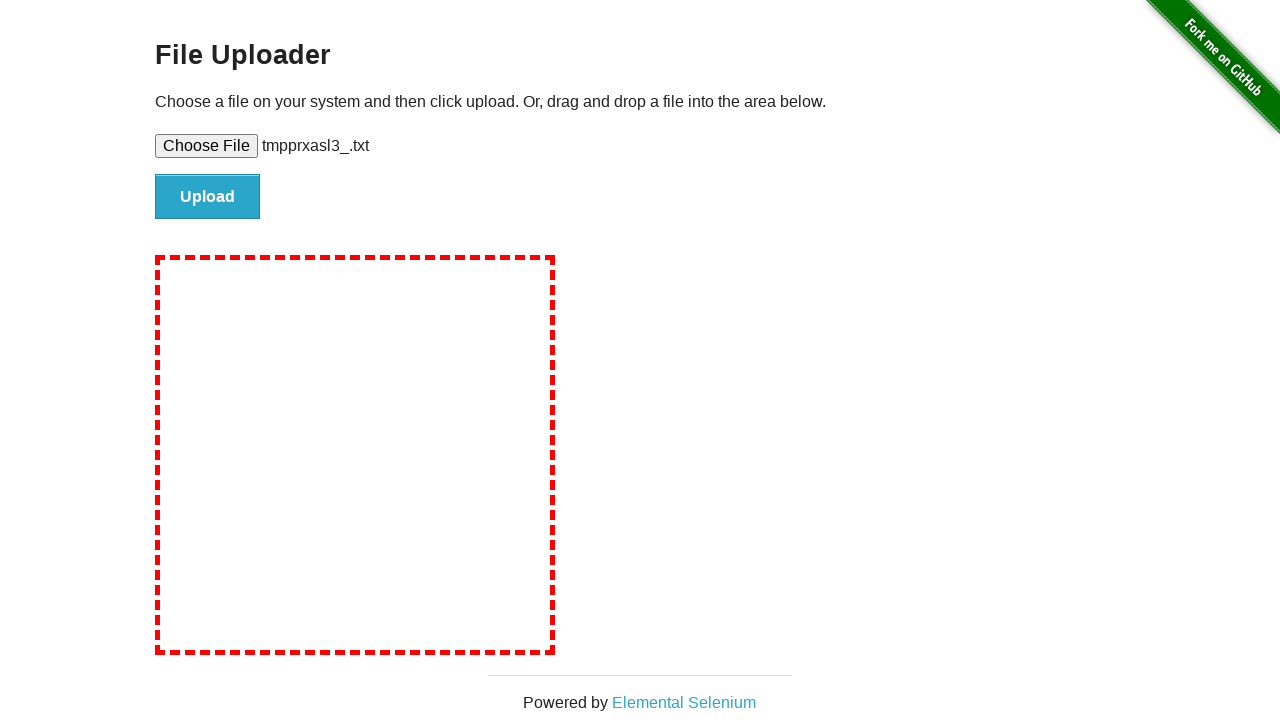

Clicked upload button to submit file at (208, 197) on input#file-submit
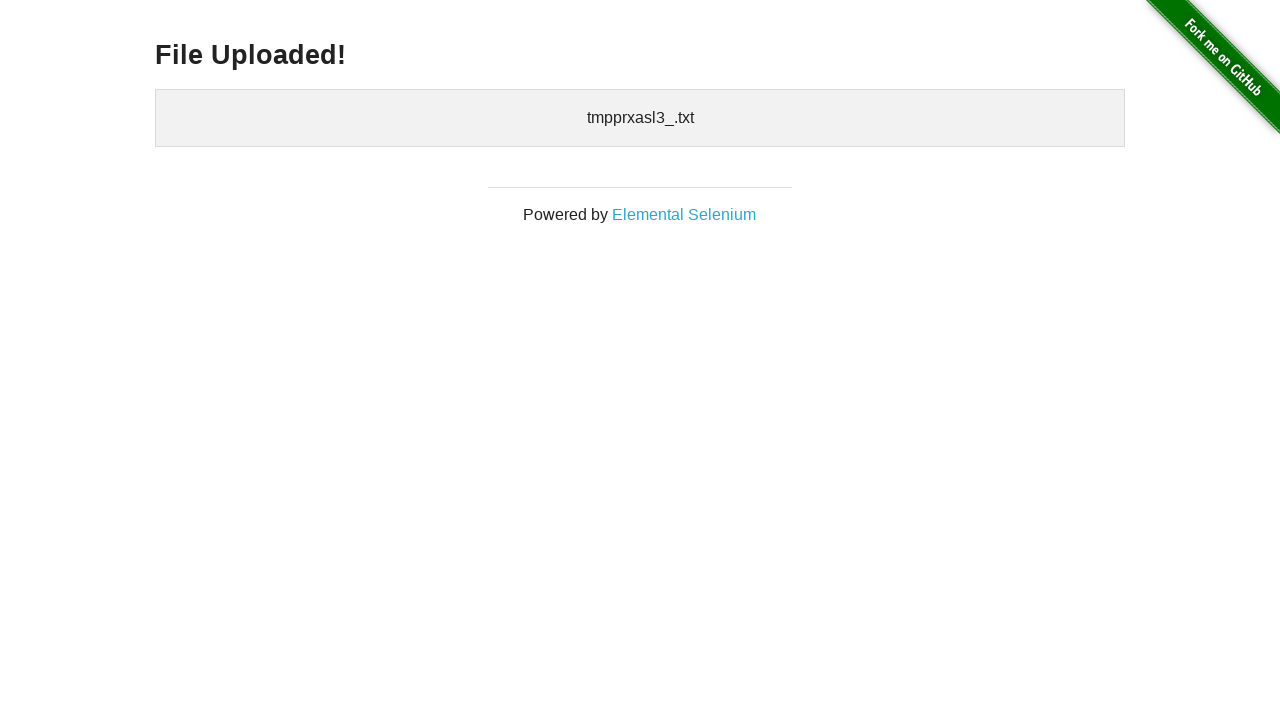

Waited for uploaded files confirmation element
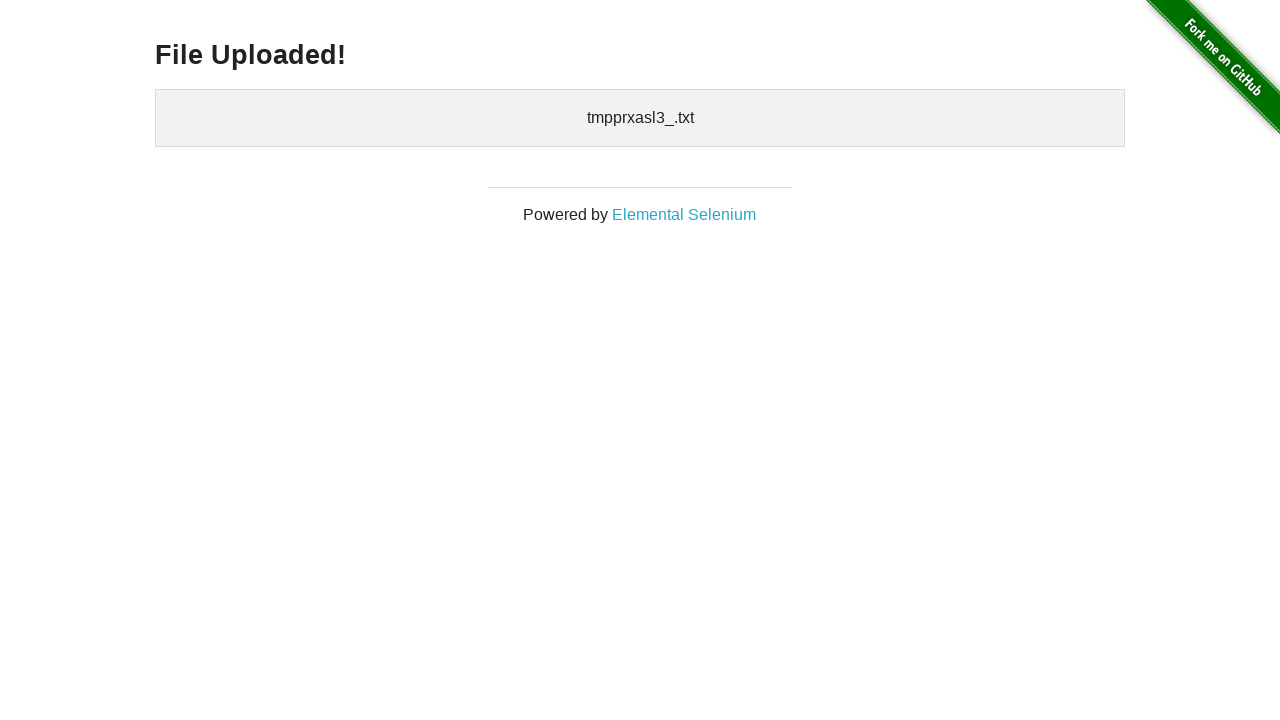

Cleaned up temporary test file
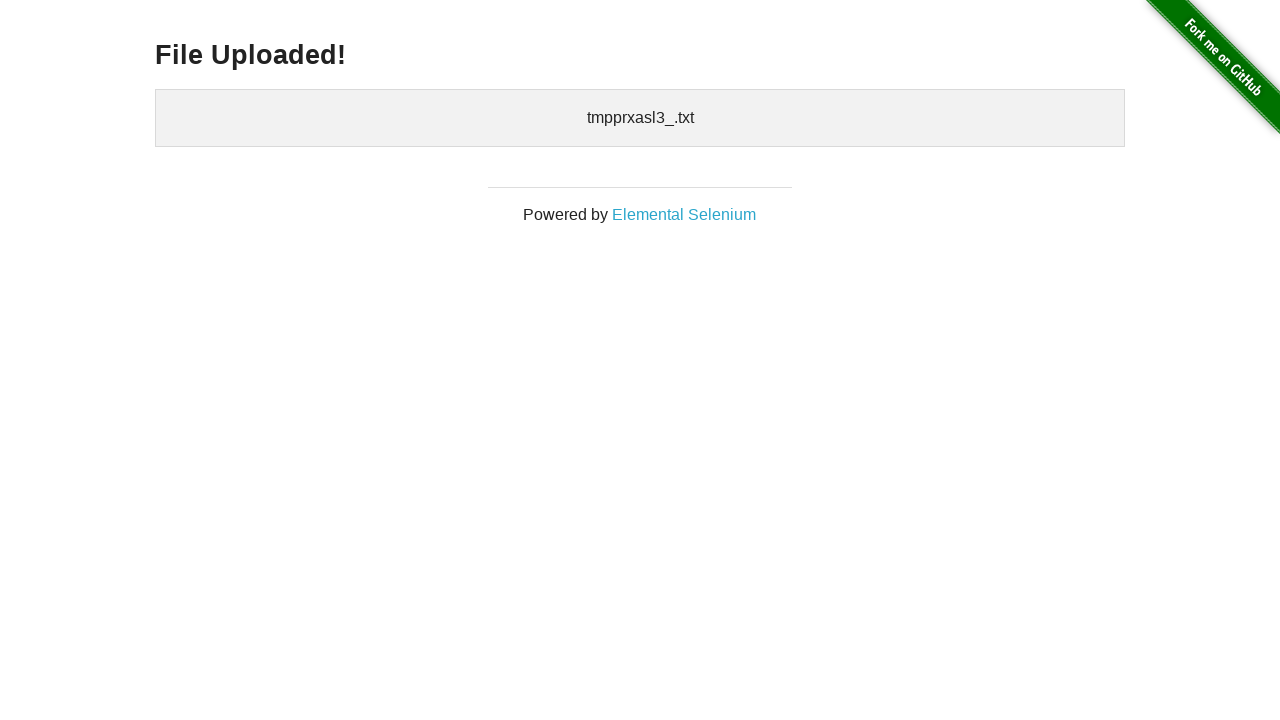

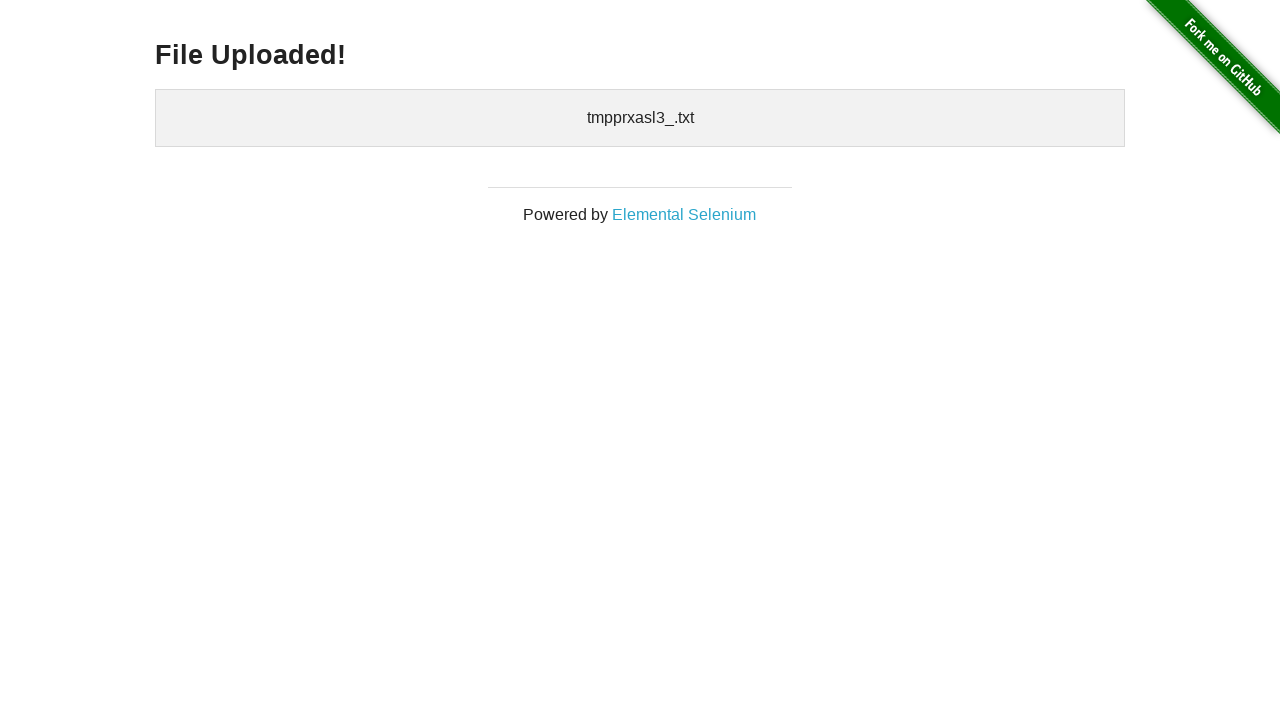